Tests filtering to display all items after filtering by Active and Completed

Starting URL: https://demo.playwright.dev/todomvc

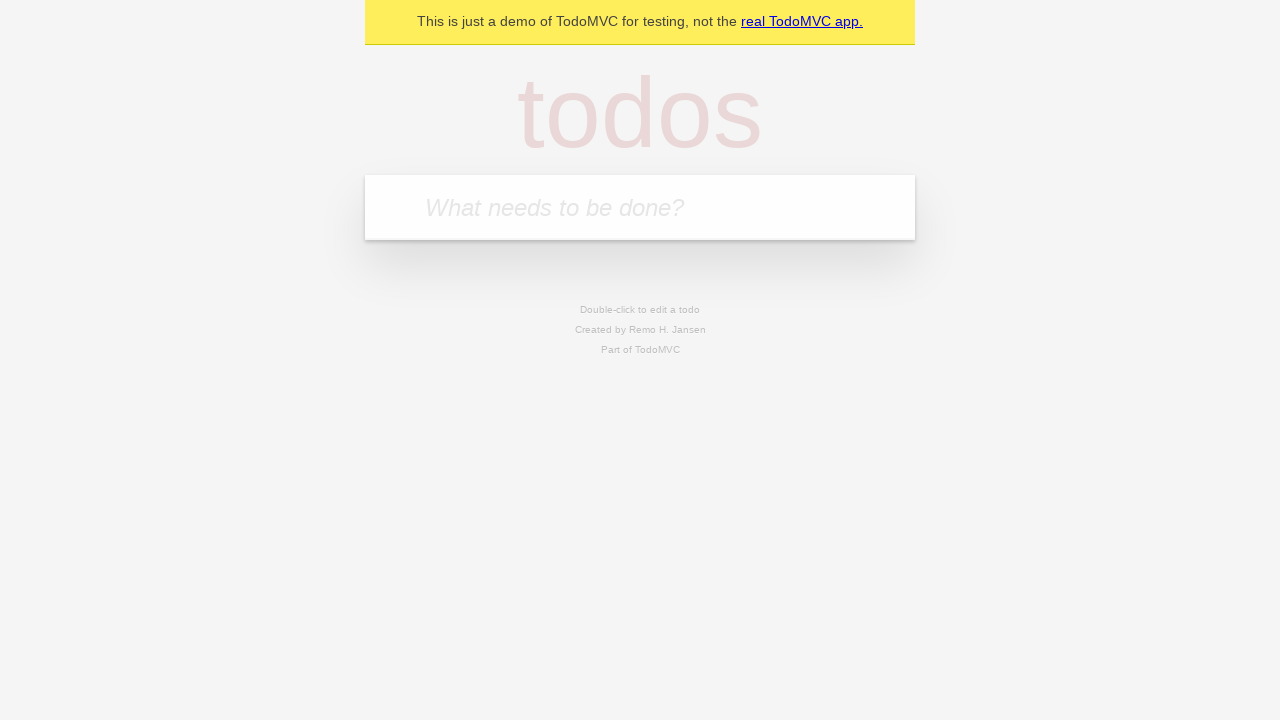

Filled todo input with 'buy some cheese' on internal:attr=[placeholder="What needs to be done?"i]
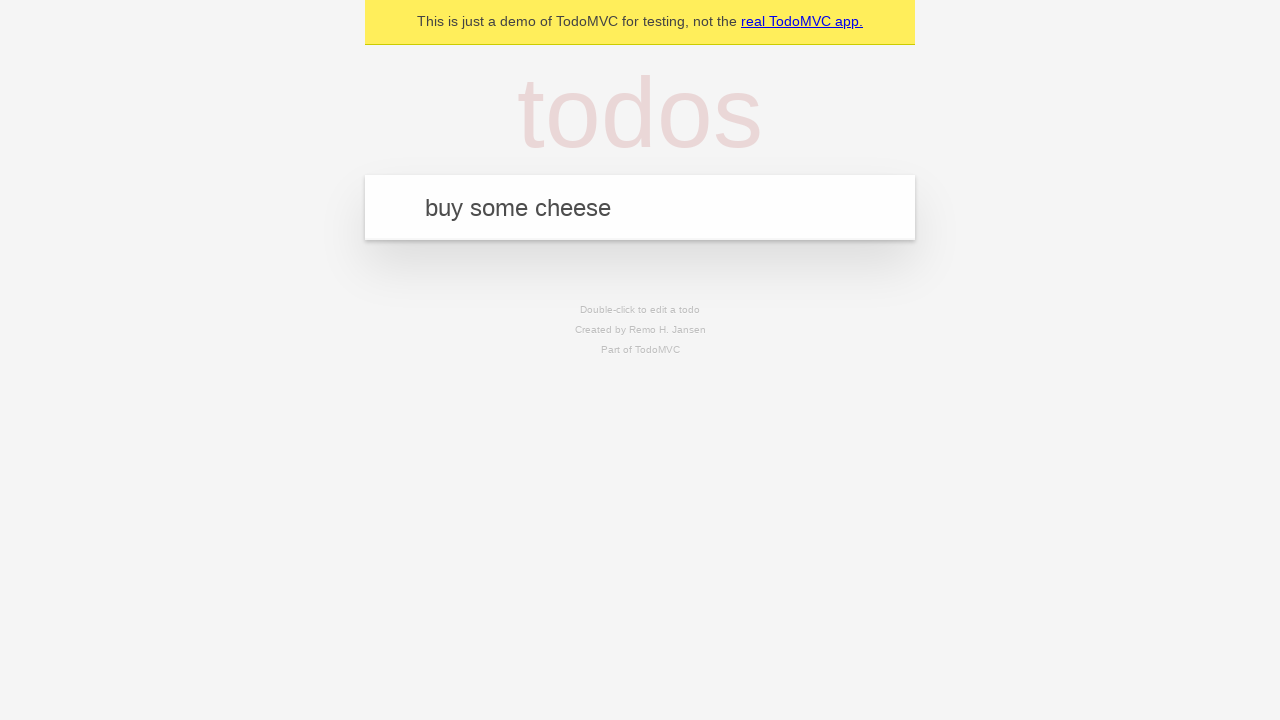

Pressed Enter to add first todo on internal:attr=[placeholder="What needs to be done?"i]
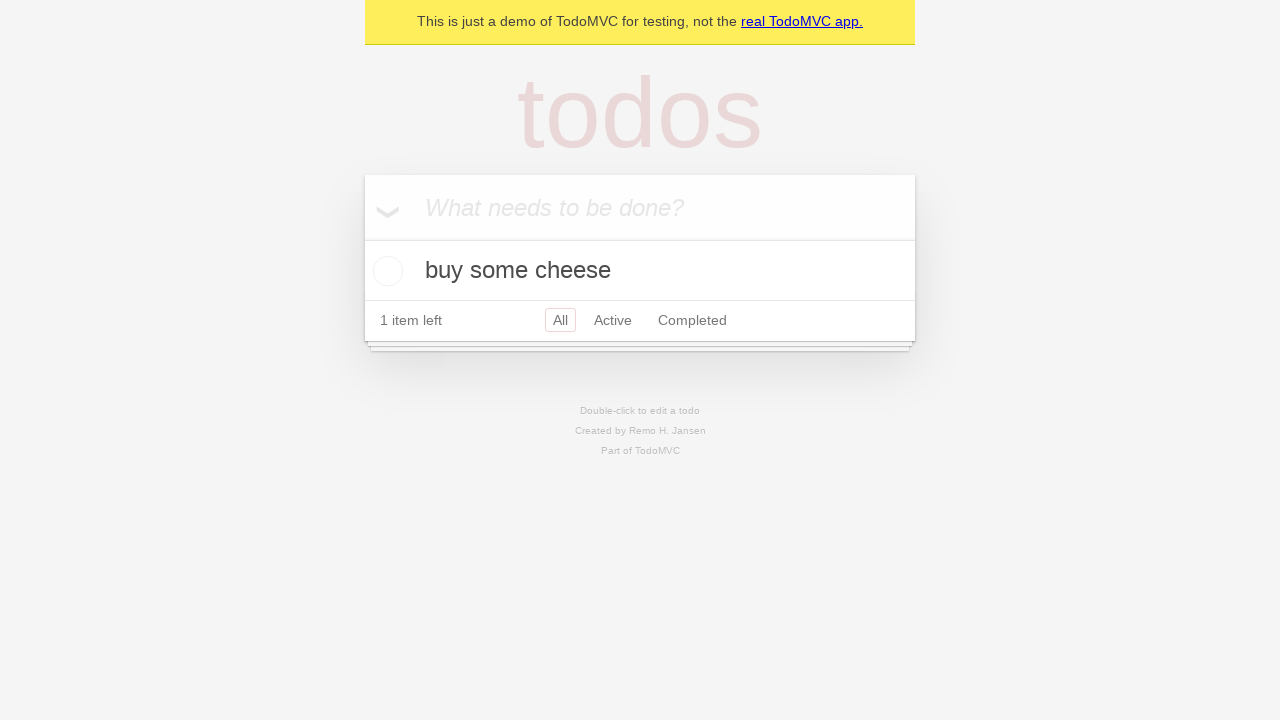

Filled todo input with 'feed the cat' on internal:attr=[placeholder="What needs to be done?"i]
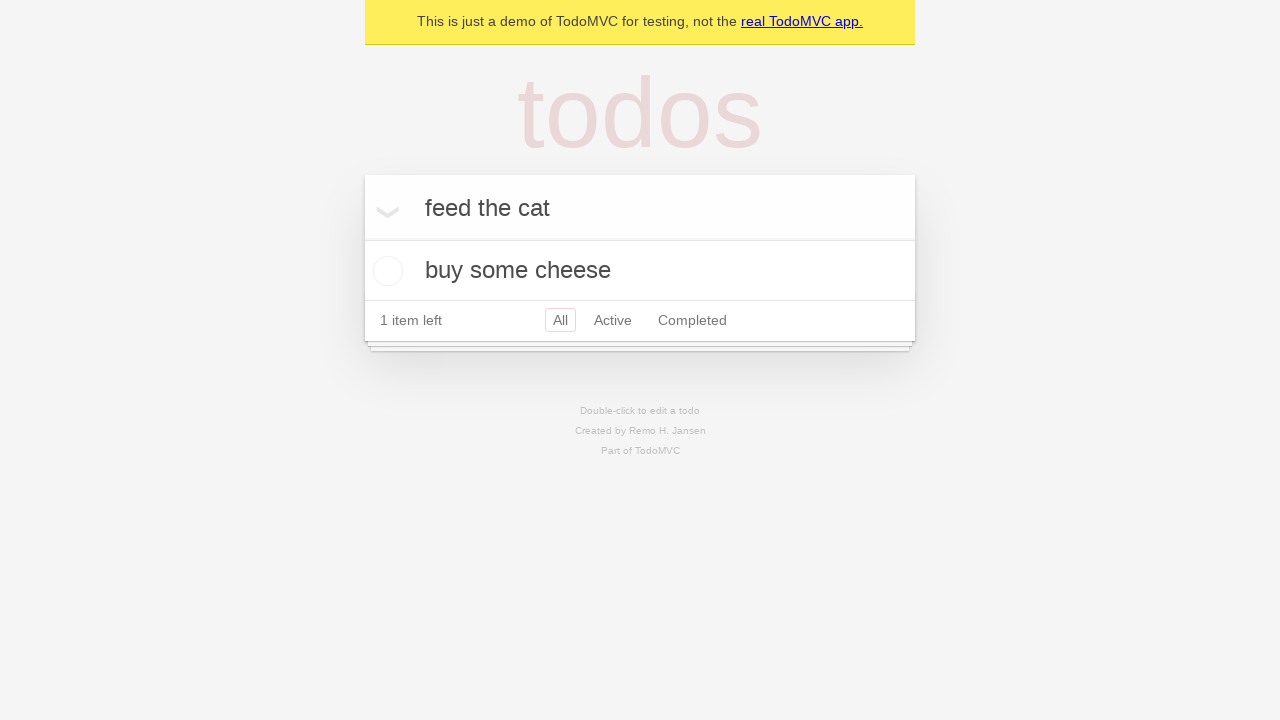

Pressed Enter to add second todo on internal:attr=[placeholder="What needs to be done?"i]
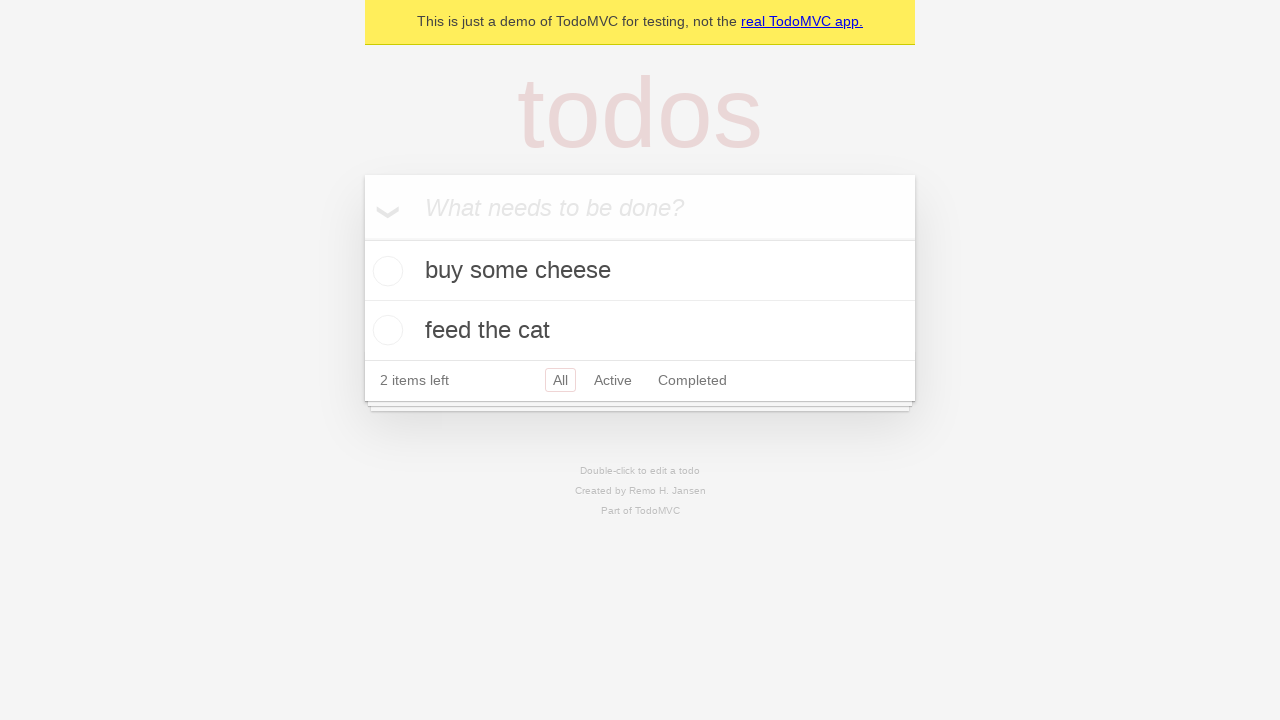

Filled todo input with 'book a doctors appointment' on internal:attr=[placeholder="What needs to be done?"i]
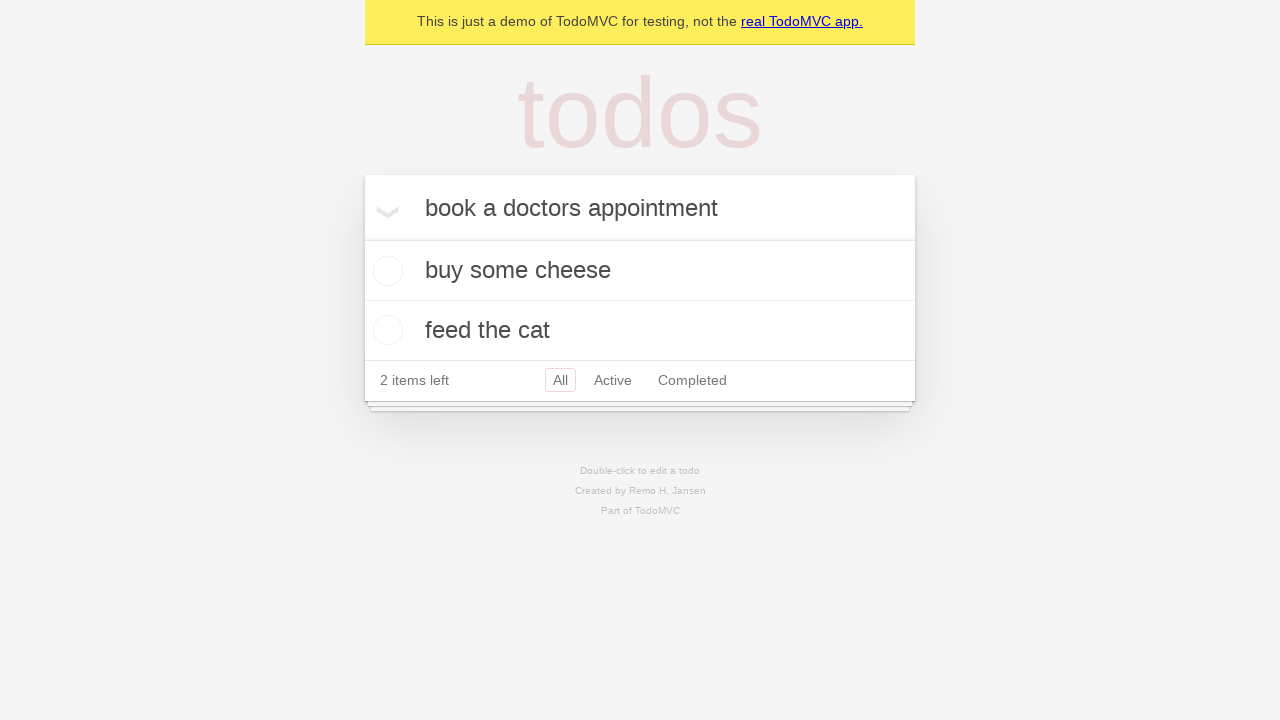

Pressed Enter to add third todo on internal:attr=[placeholder="What needs to be done?"i]
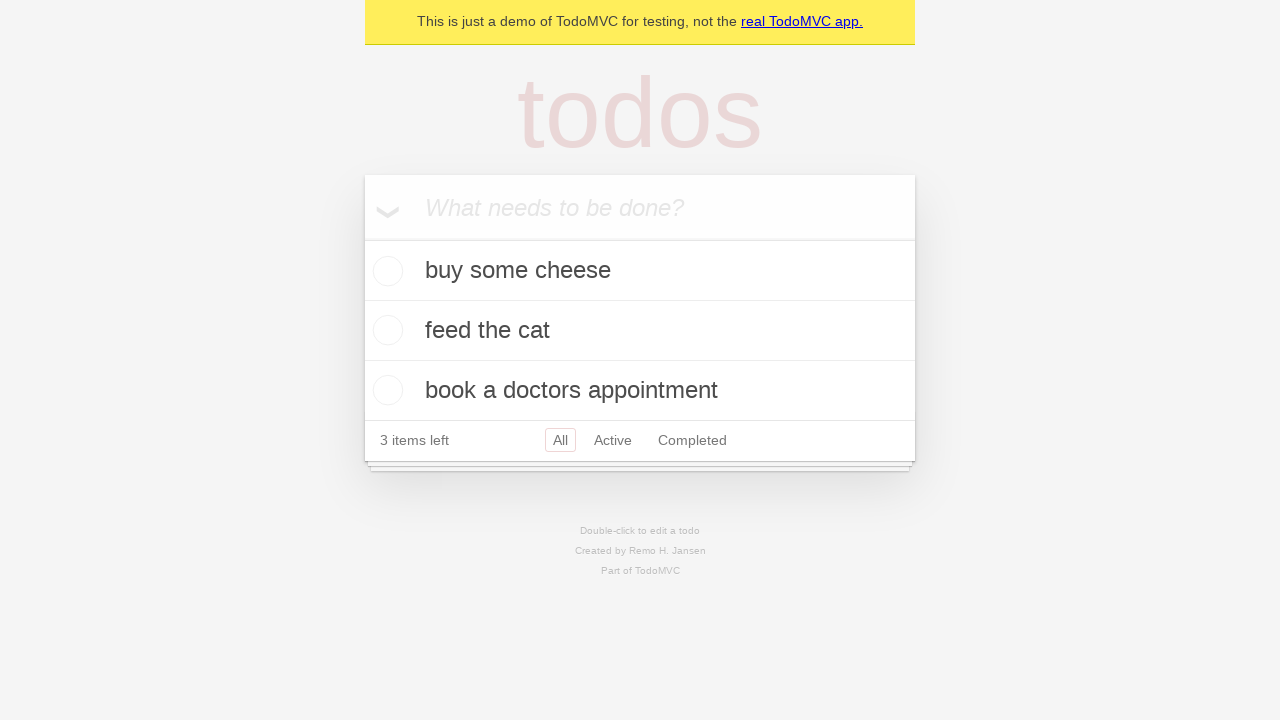

Checked the second todo item to mark it as completed at (385, 330) on internal:testid=[data-testid="todo-item"s] >> nth=1 >> internal:role=checkbox
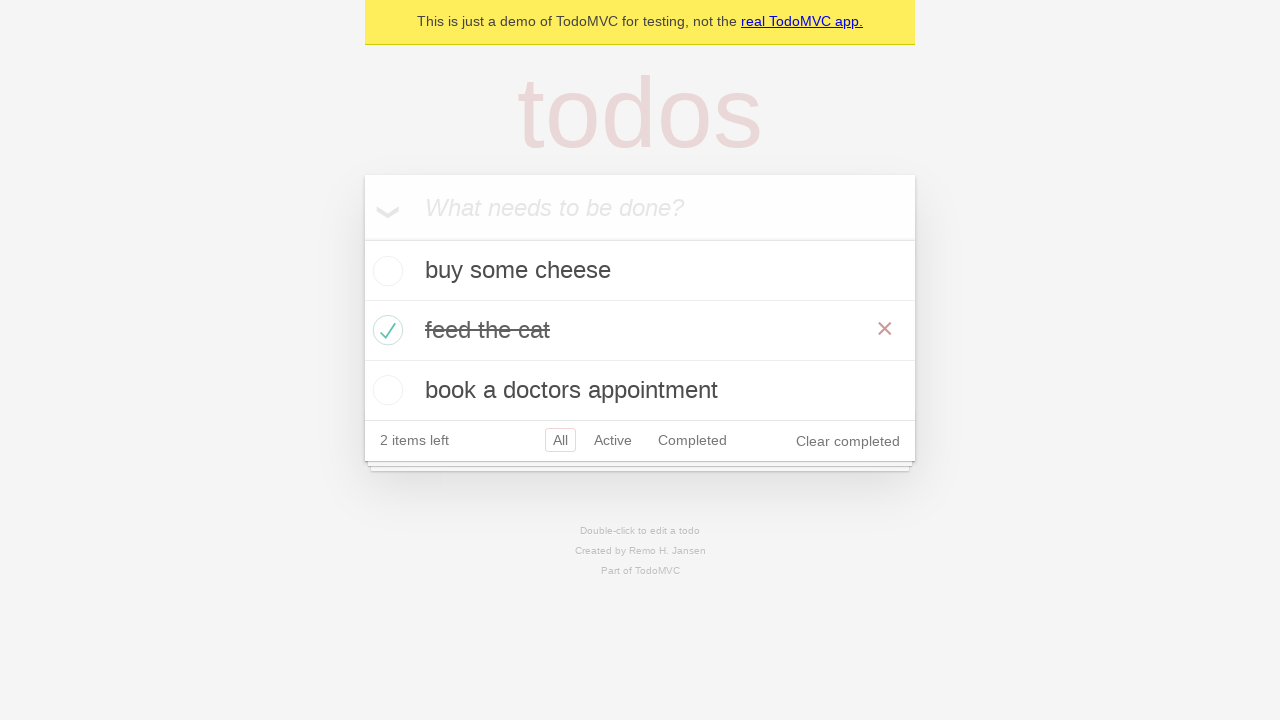

Clicked Active filter to display only active todos at (613, 440) on internal:role=link[name="Active"i]
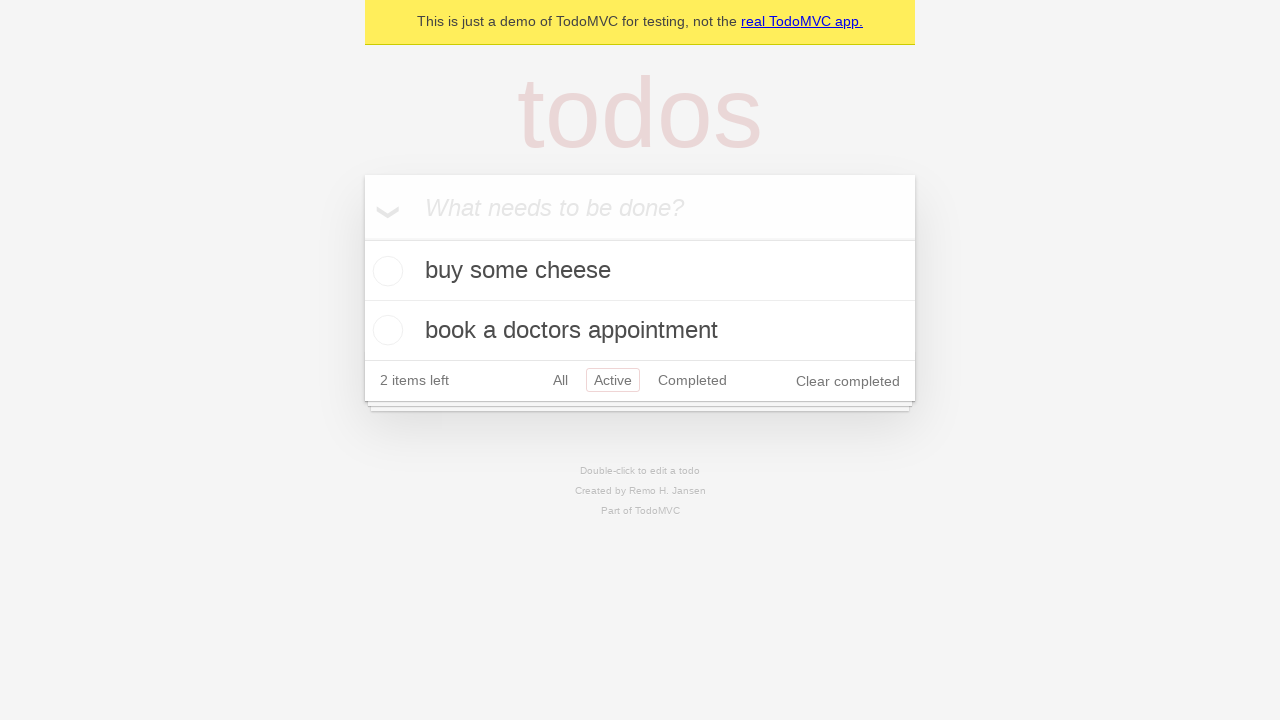

Clicked Completed filter to display only completed todos at (692, 380) on internal:role=link[name="Completed"i]
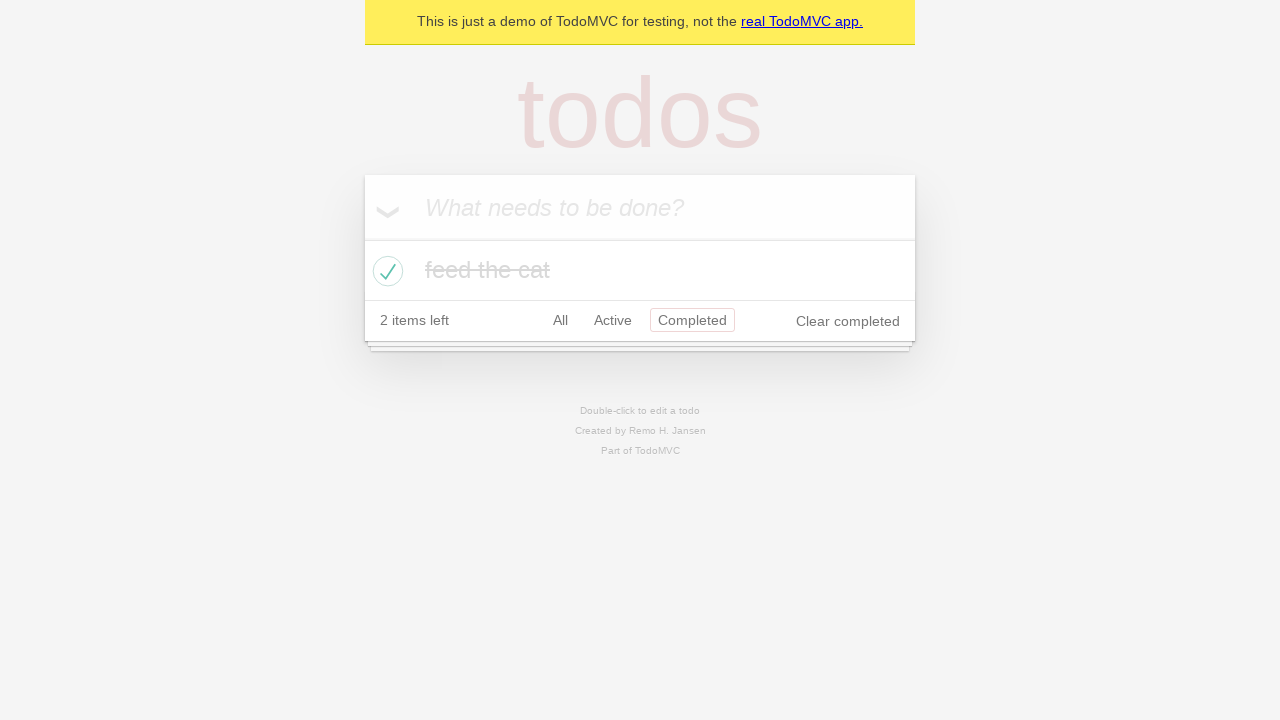

Clicked All filter to display all items at (560, 320) on internal:role=link[name="All"i]
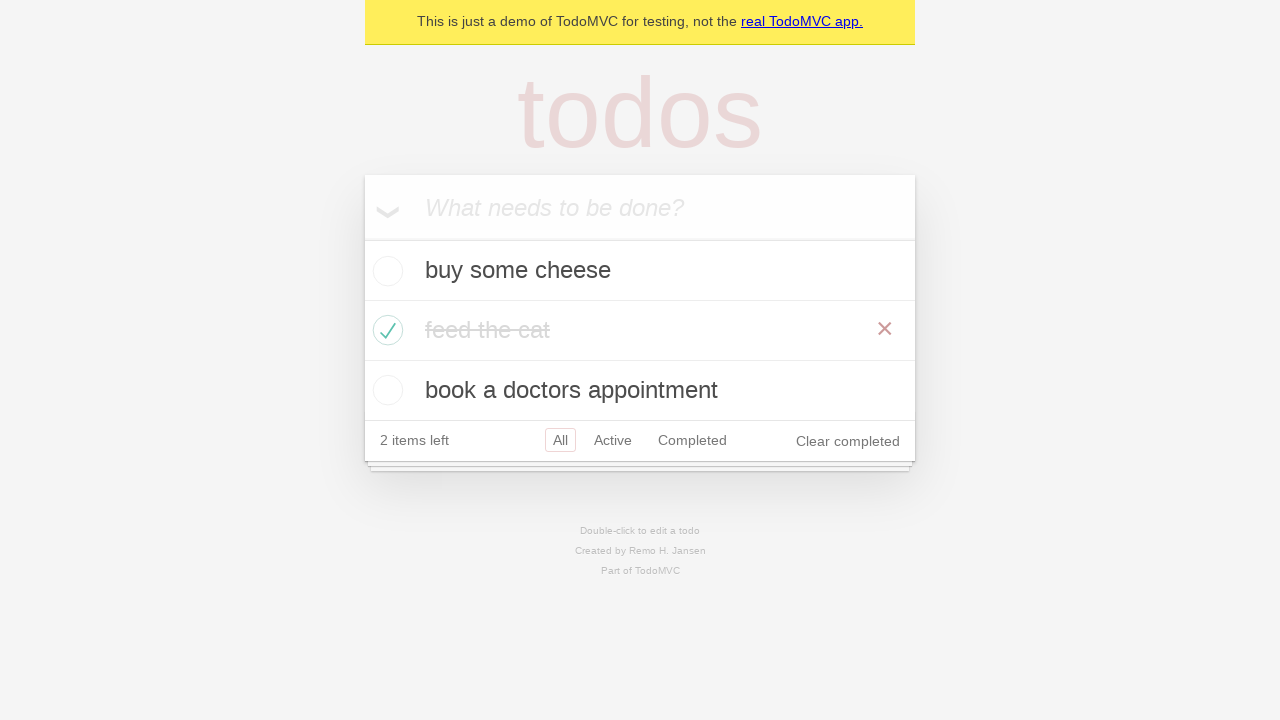

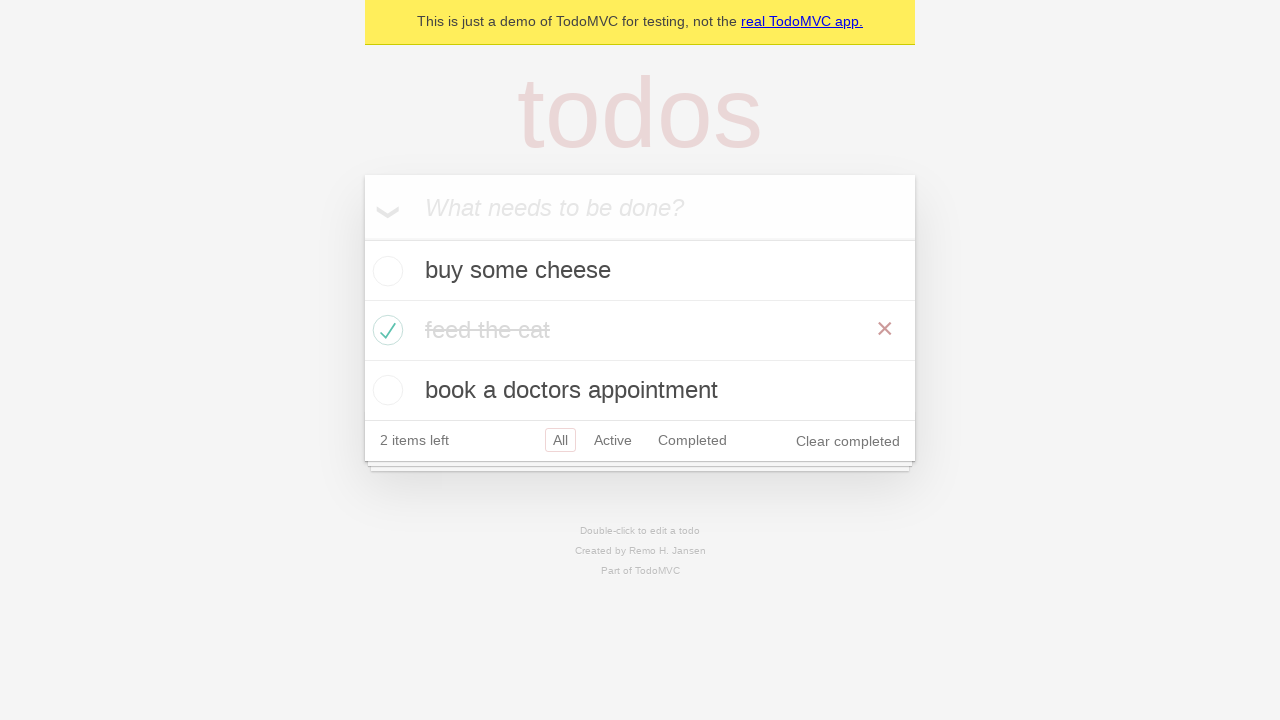